Tests alert and confirm popup handling by clicking buttons that trigger JavaScript alerts, accepting an alert, filling an input field, and dismissing a confirmation popup

Starting URL: https://rahulshettyacademy.com/AutomationPractice/

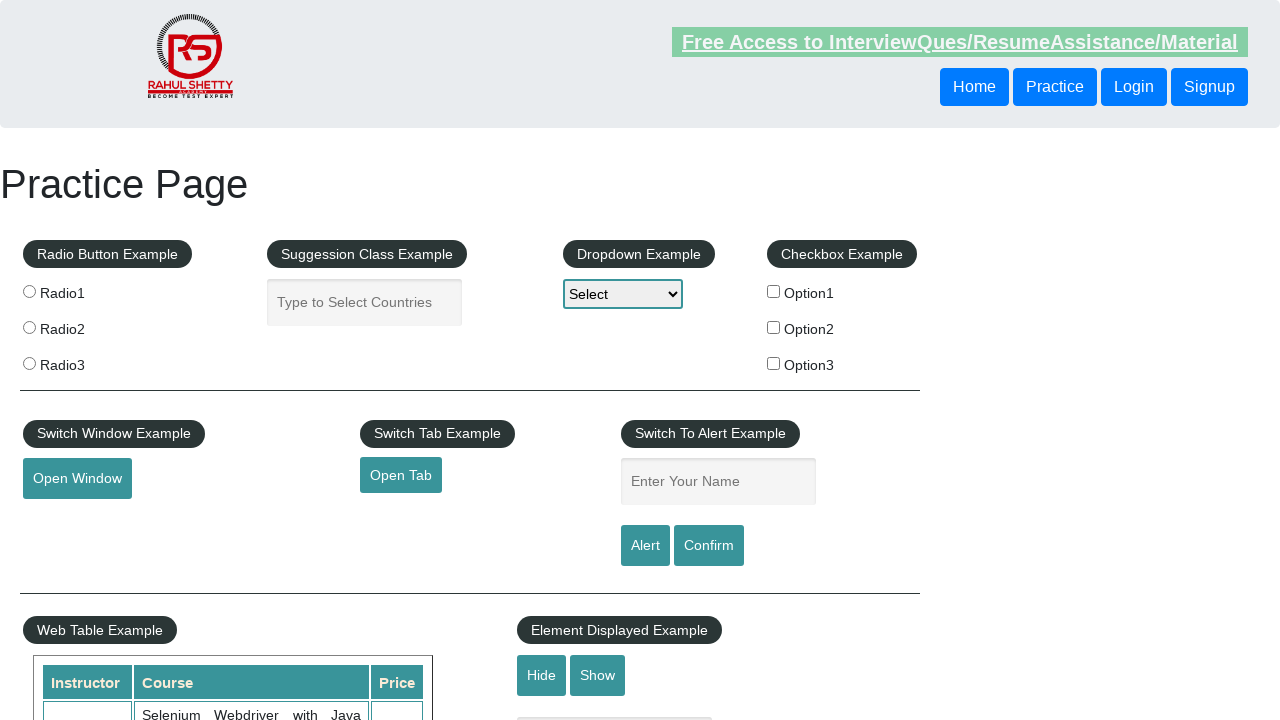

Clicked alert button to trigger JavaScript alert at (645, 546) on #alertbtn
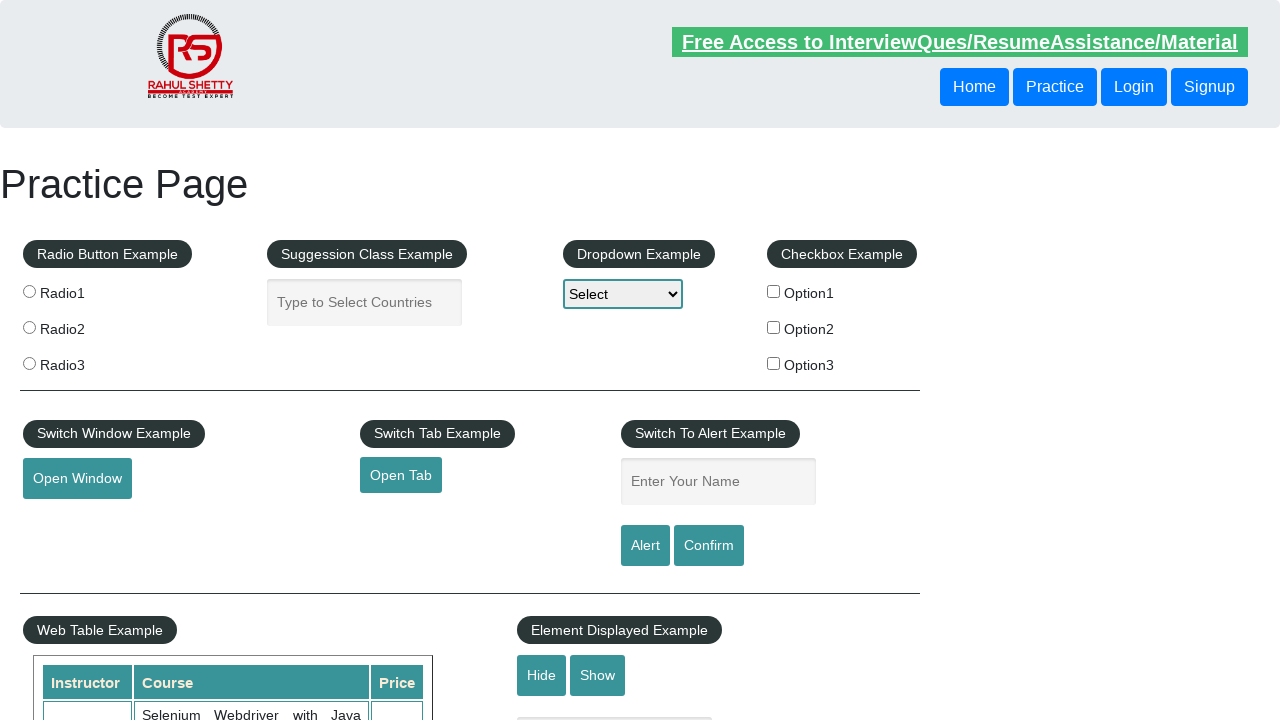

Set up dialog handler to accept alerts
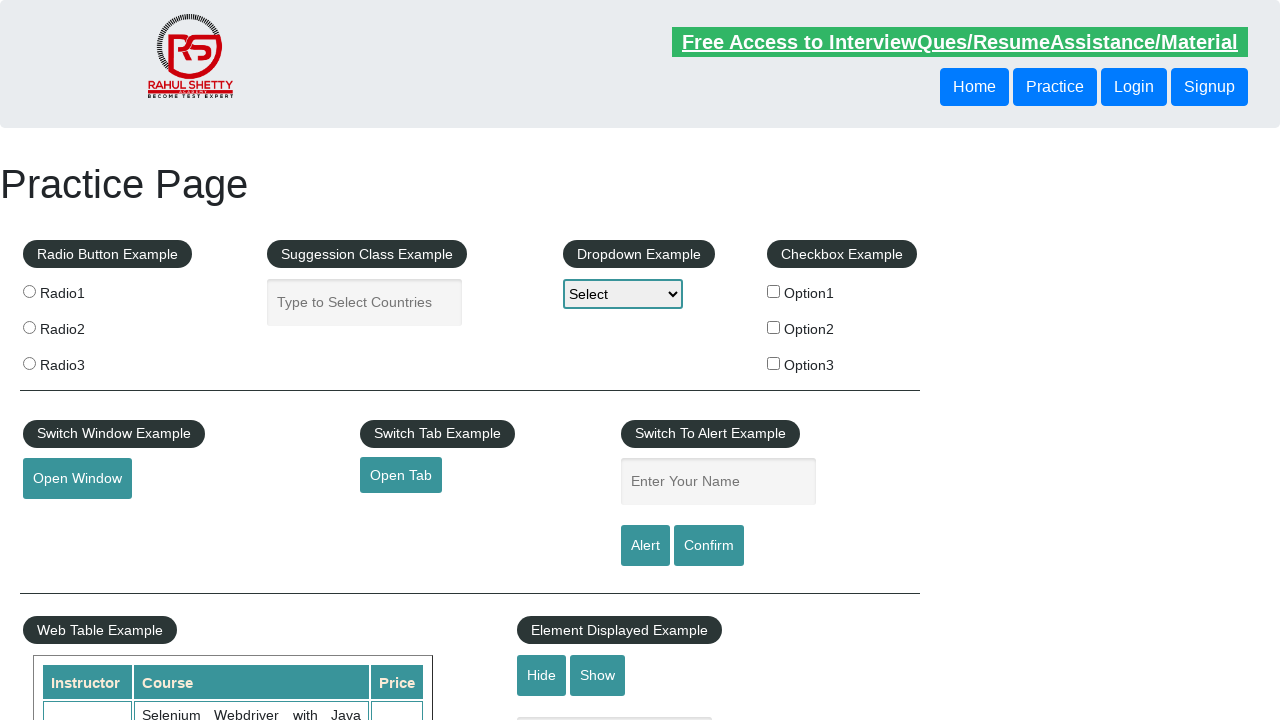

Waited for alert to appear and be accepted
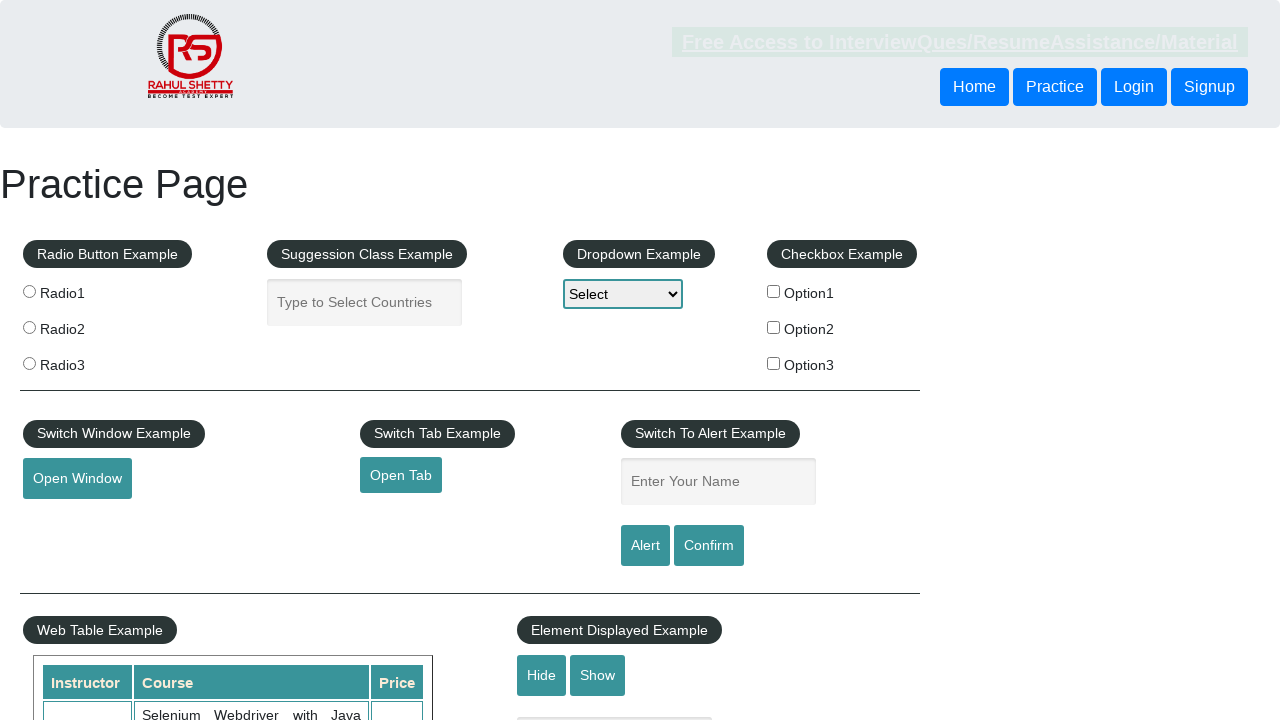

Filled name input field with 'manas' on #name
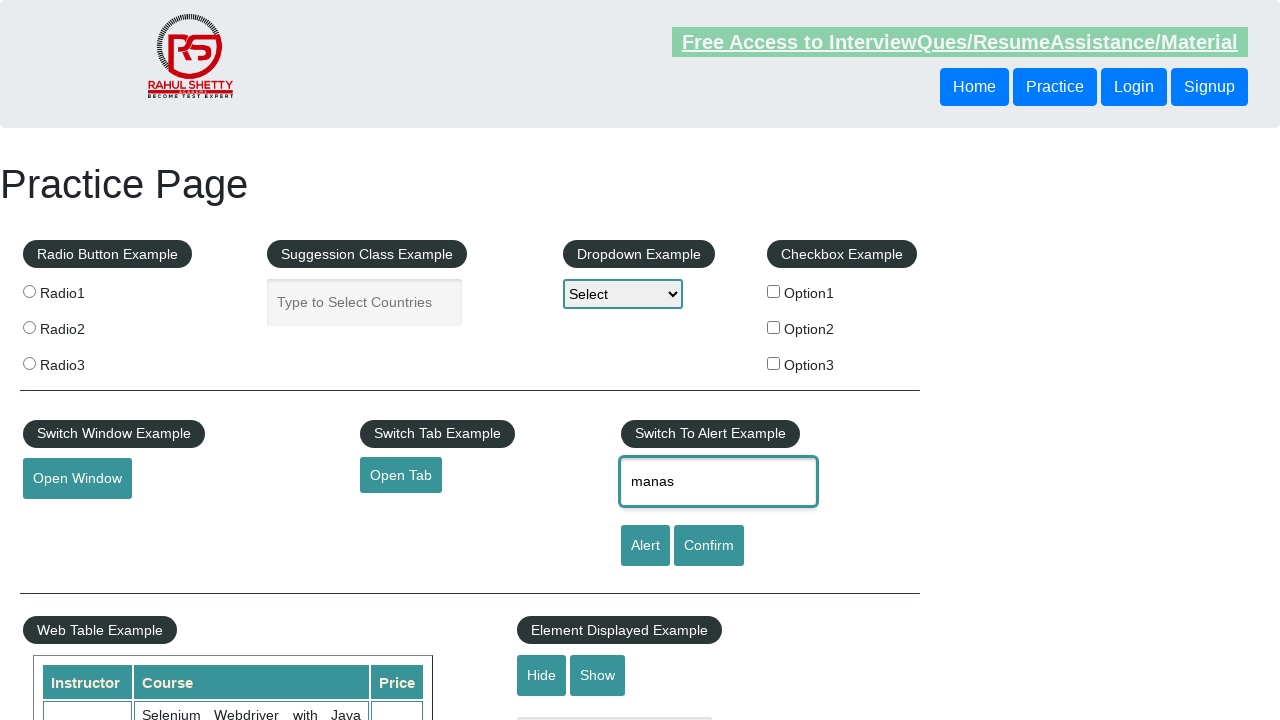

Set up dialog handler to dismiss confirmation popup
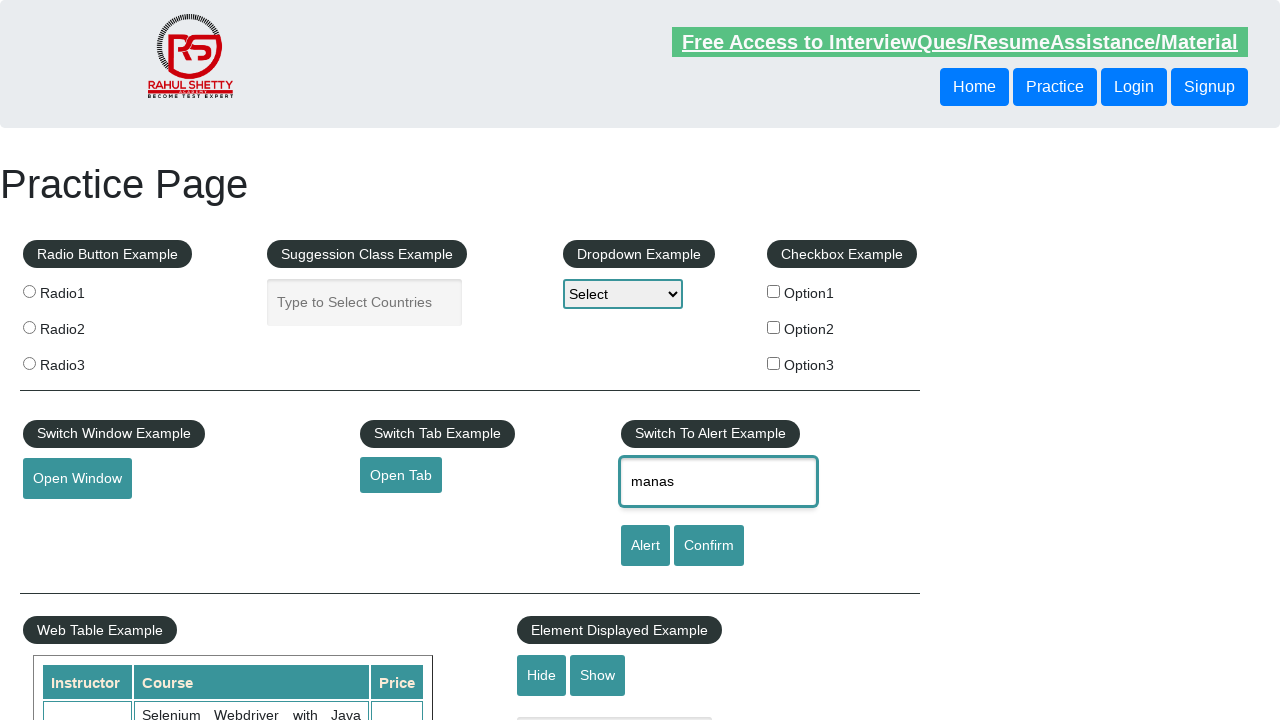

Clicked confirm button to trigger confirmation dialog at (709, 546) on #confirmbtn
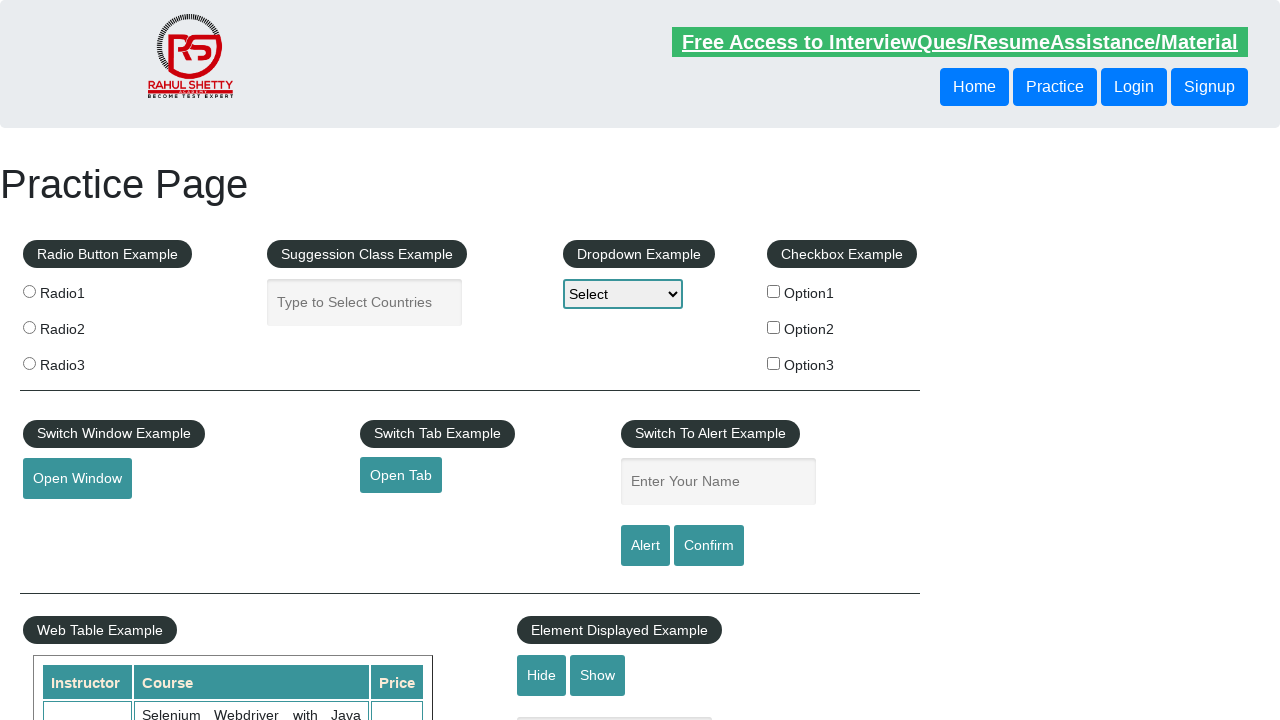

Waited for confirmation dialog to be dismissed
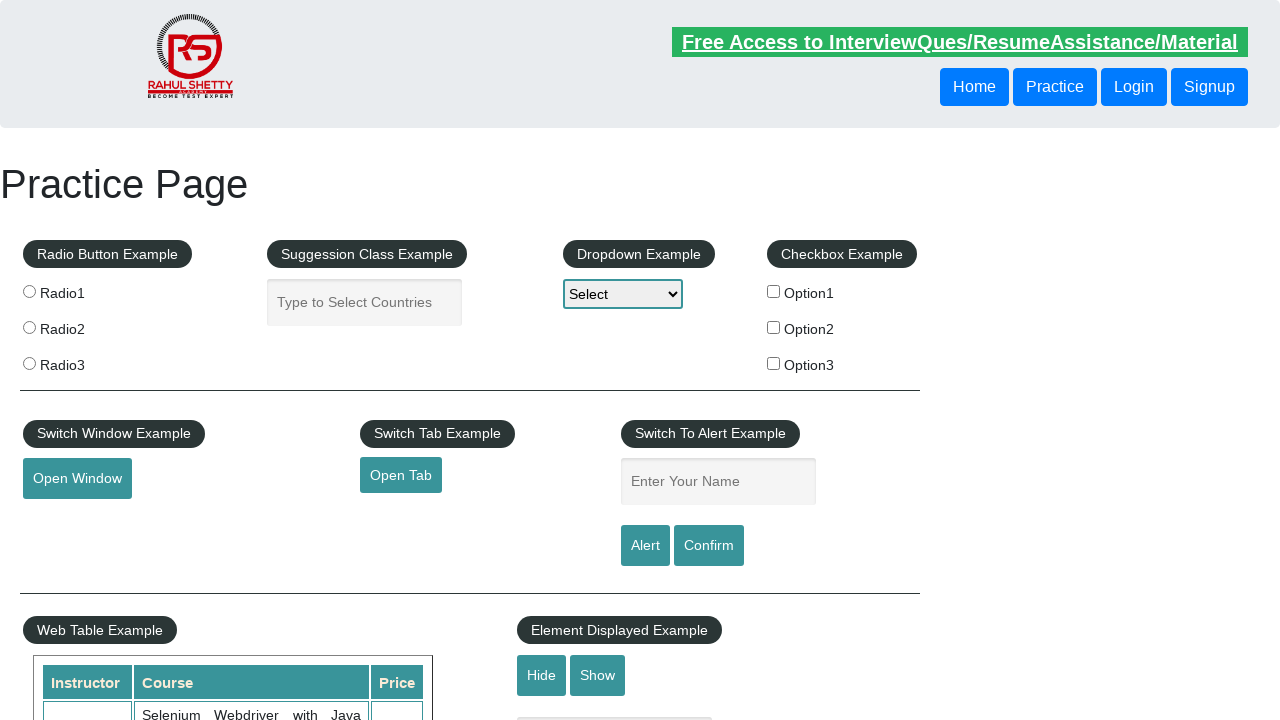

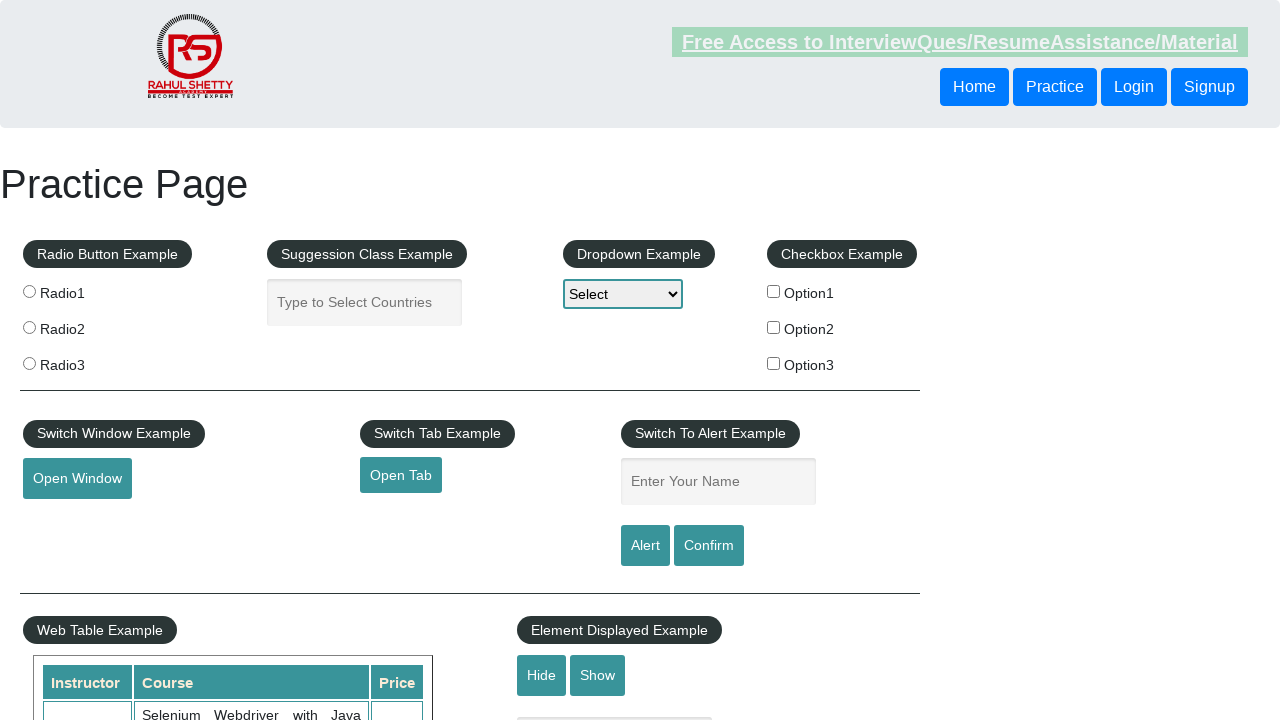